Tests browser window handling by opening a new window from a button click and switching between windows

Starting URL: https://demoqa.com/browser-windows

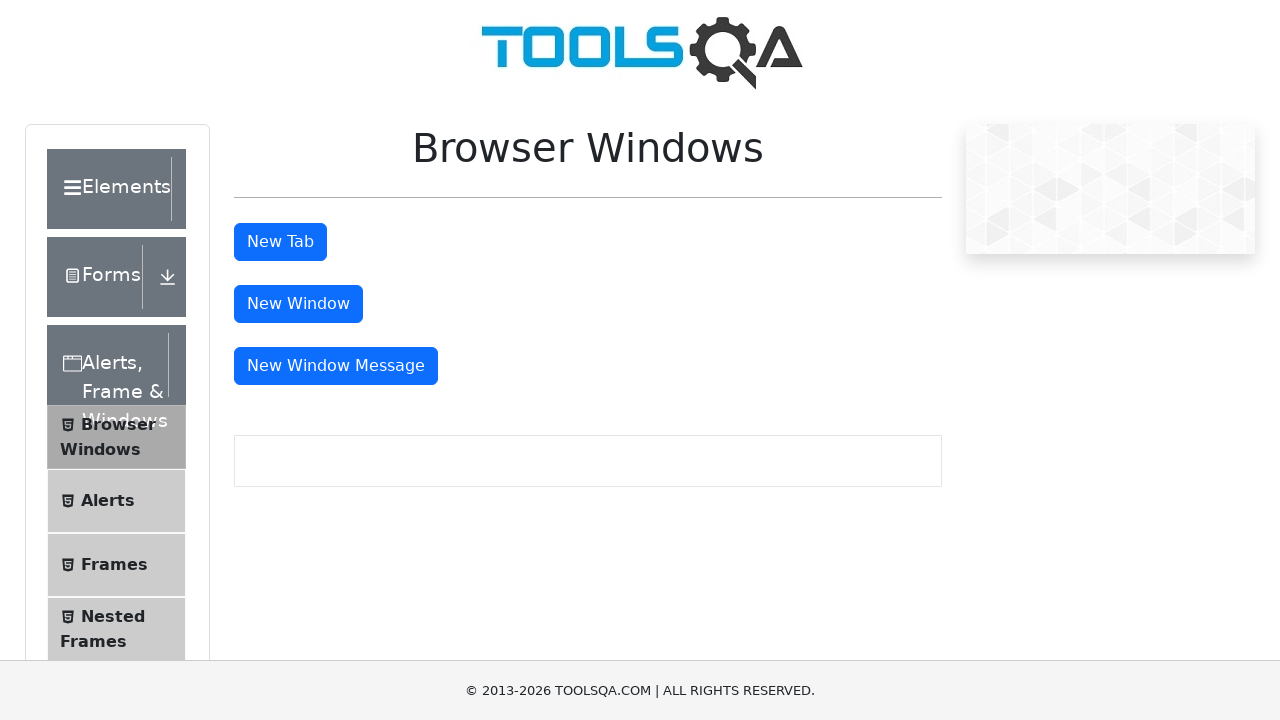

Clicked button to open a new window at (298, 304) on xpath=//button[@id='windowButton']
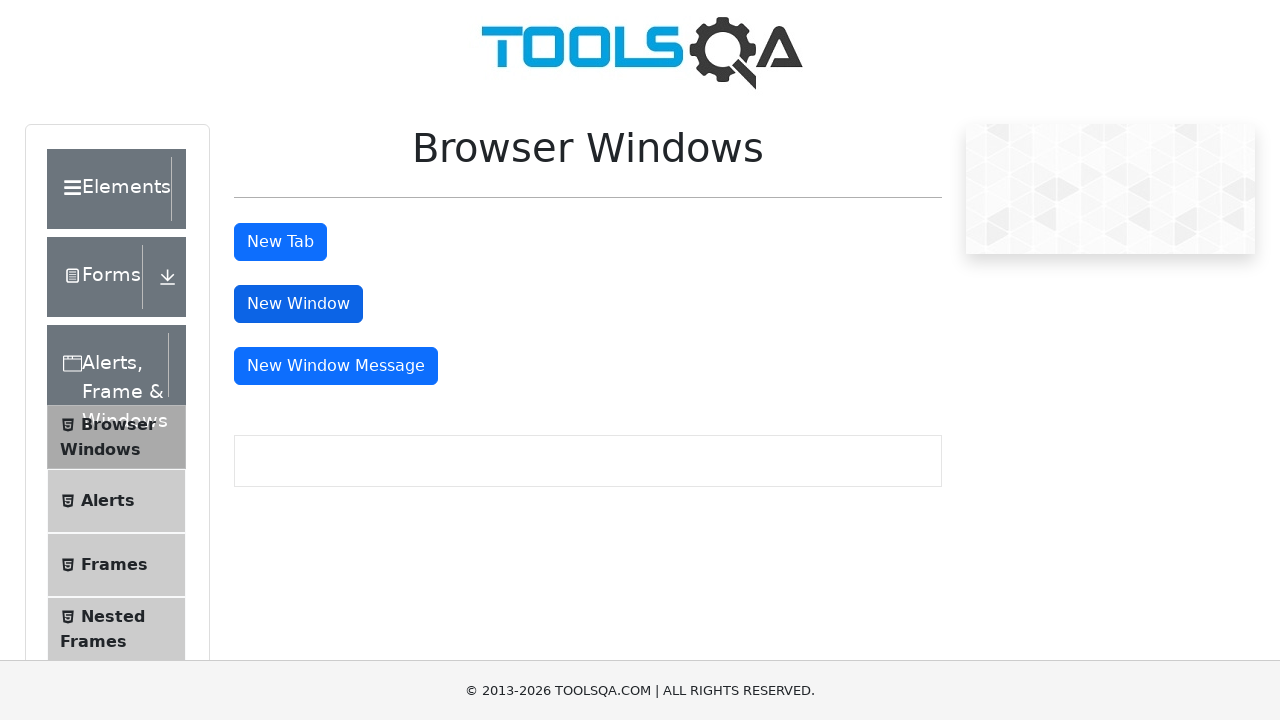

Clicked button and captured new window context at (298, 304) on xpath=//button[@id='windowButton']
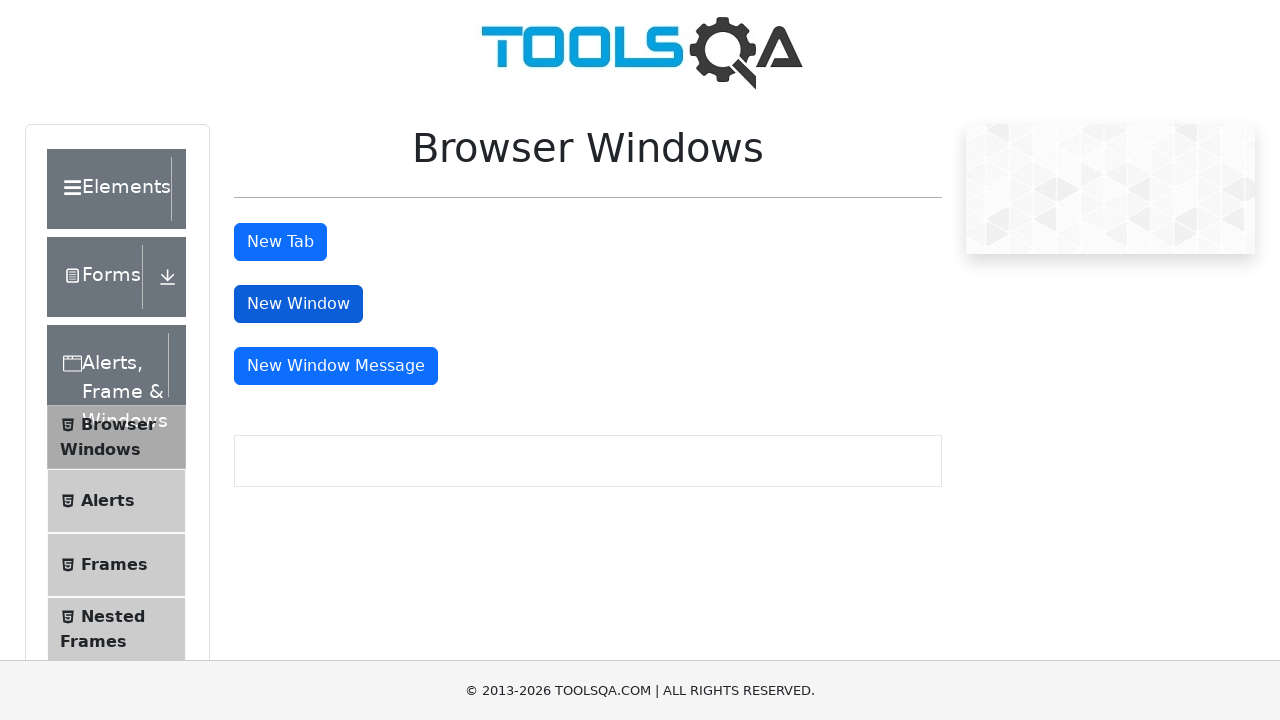

New window object obtained
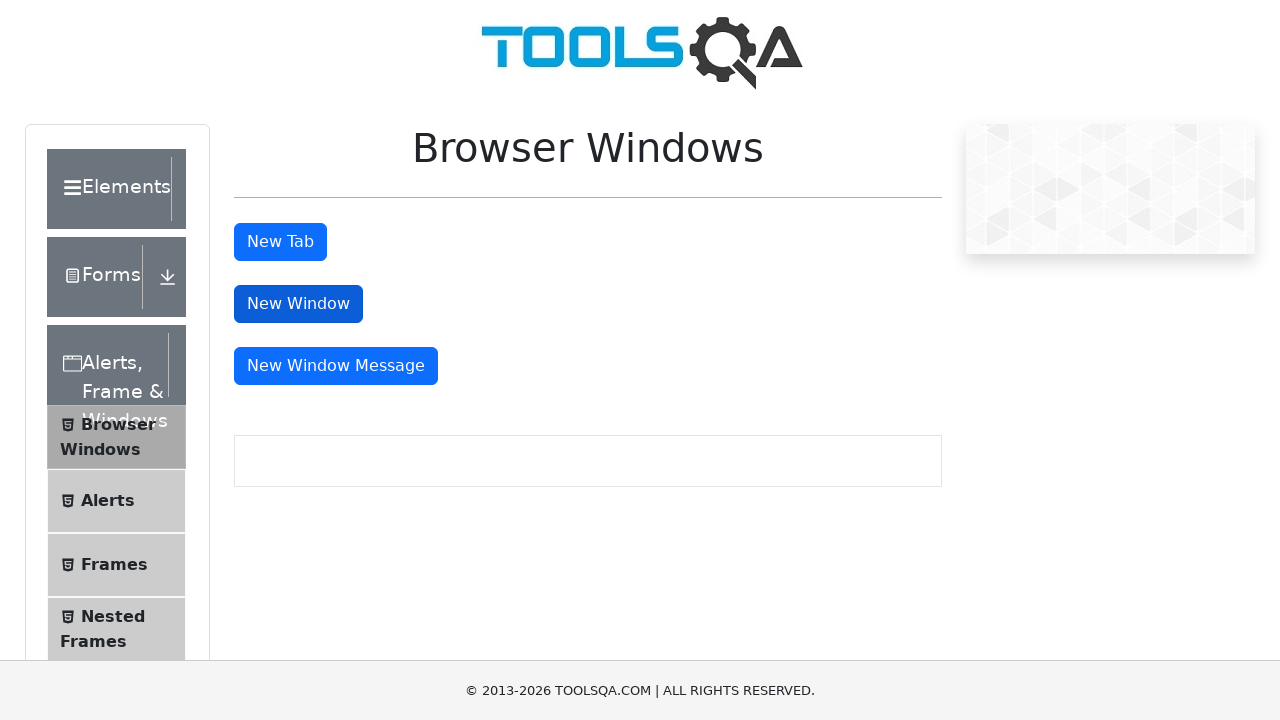

New window finished loading
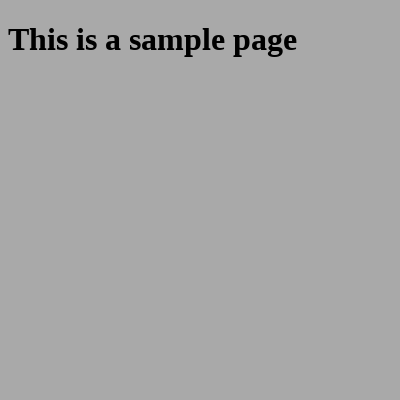

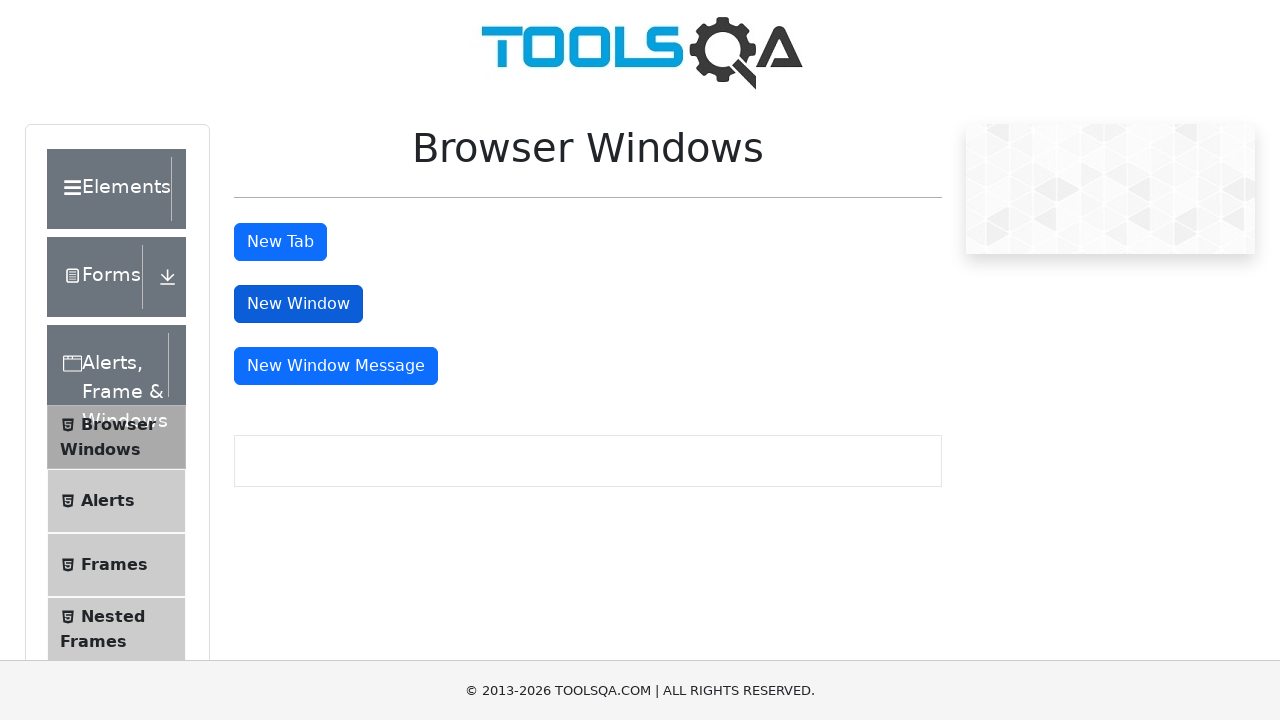